Tests clicking button four if it is enabled

Starting URL: https://automationtesting.co.uk/buttons.html

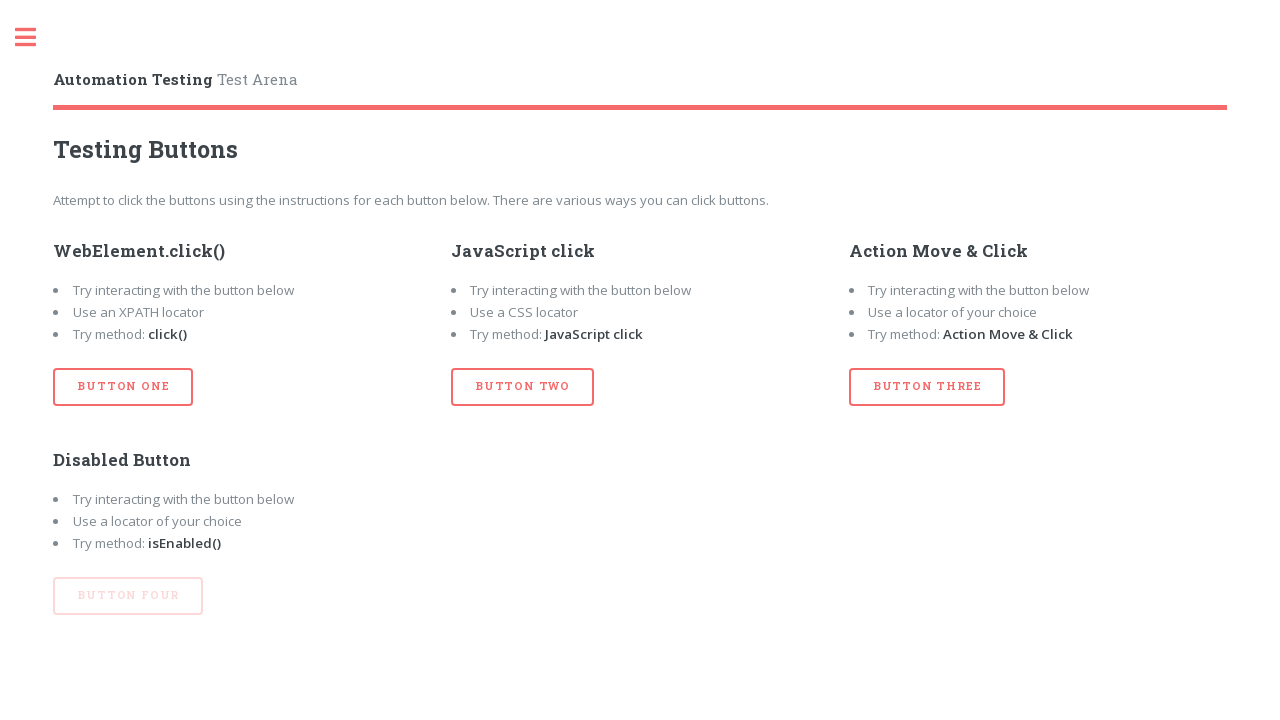

Navigated to buttons test page
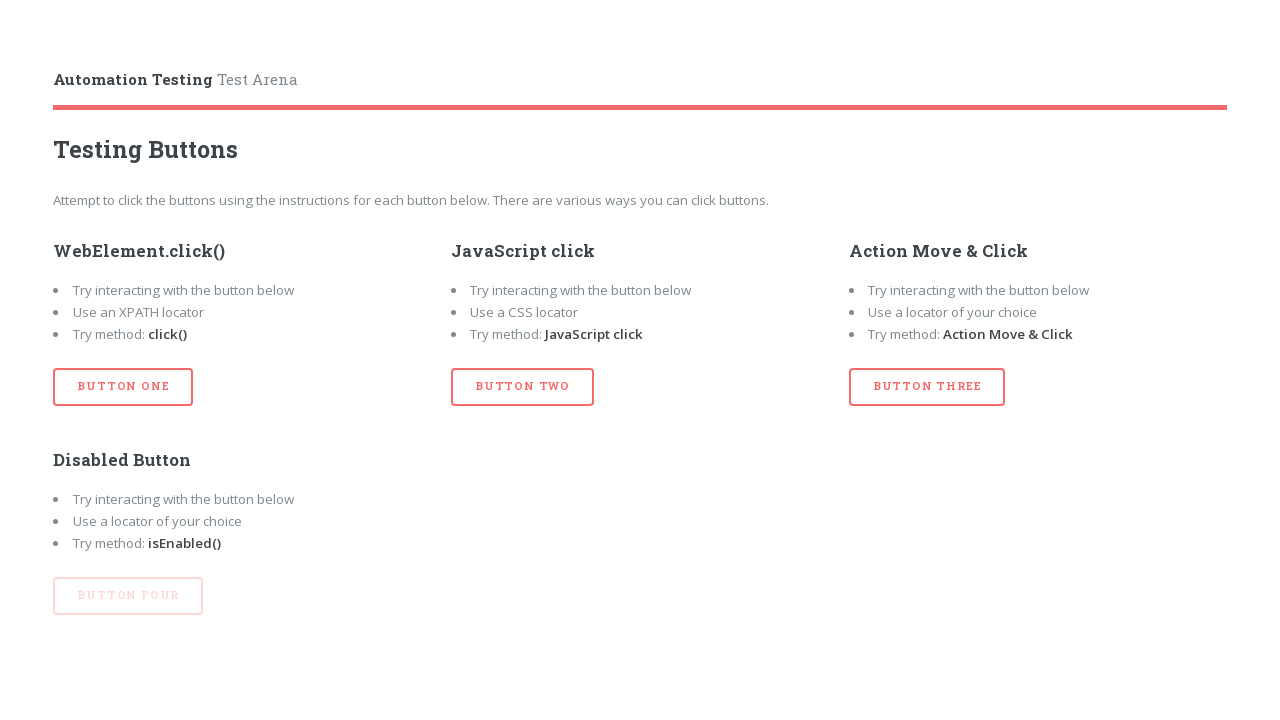

Located button four element
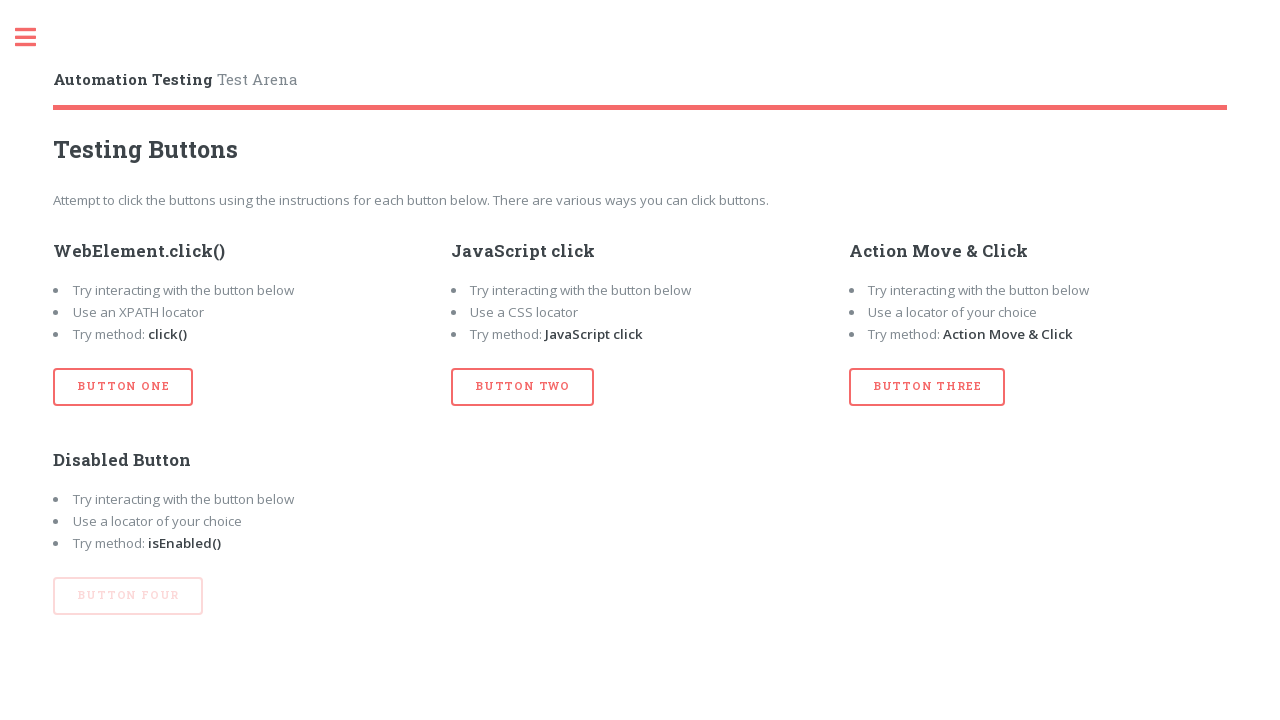

Verified button four is not enabled
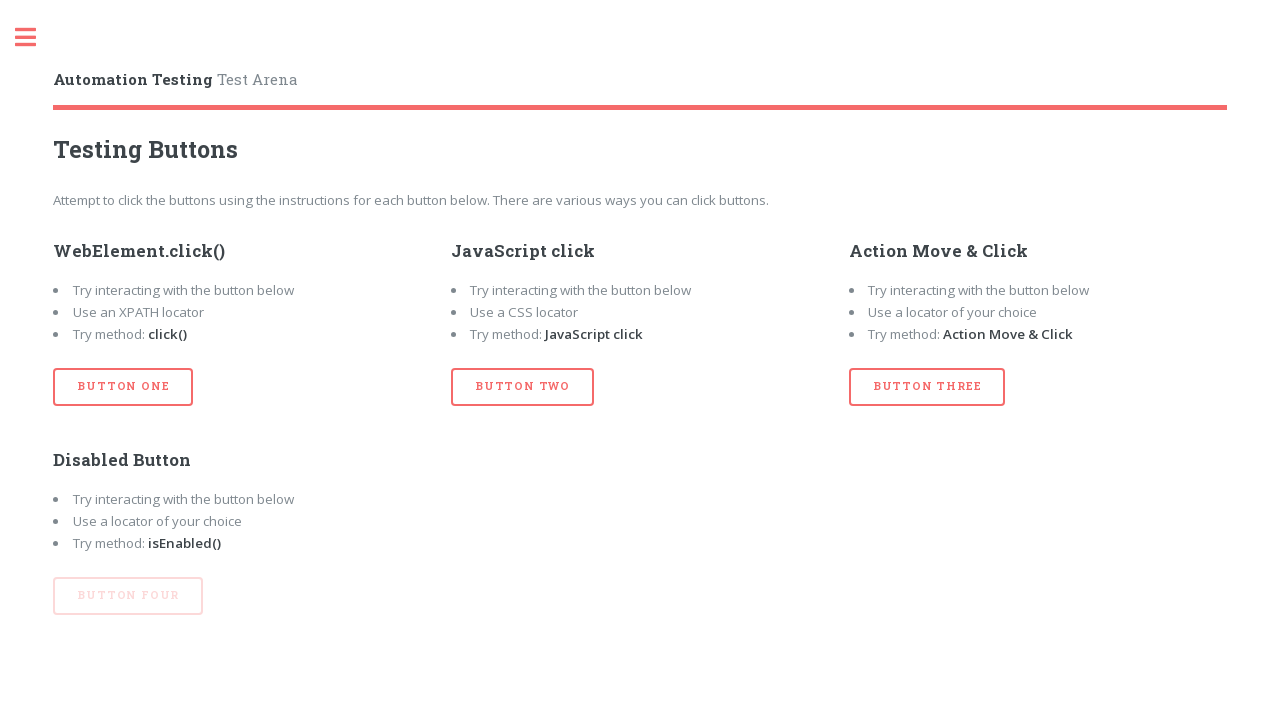

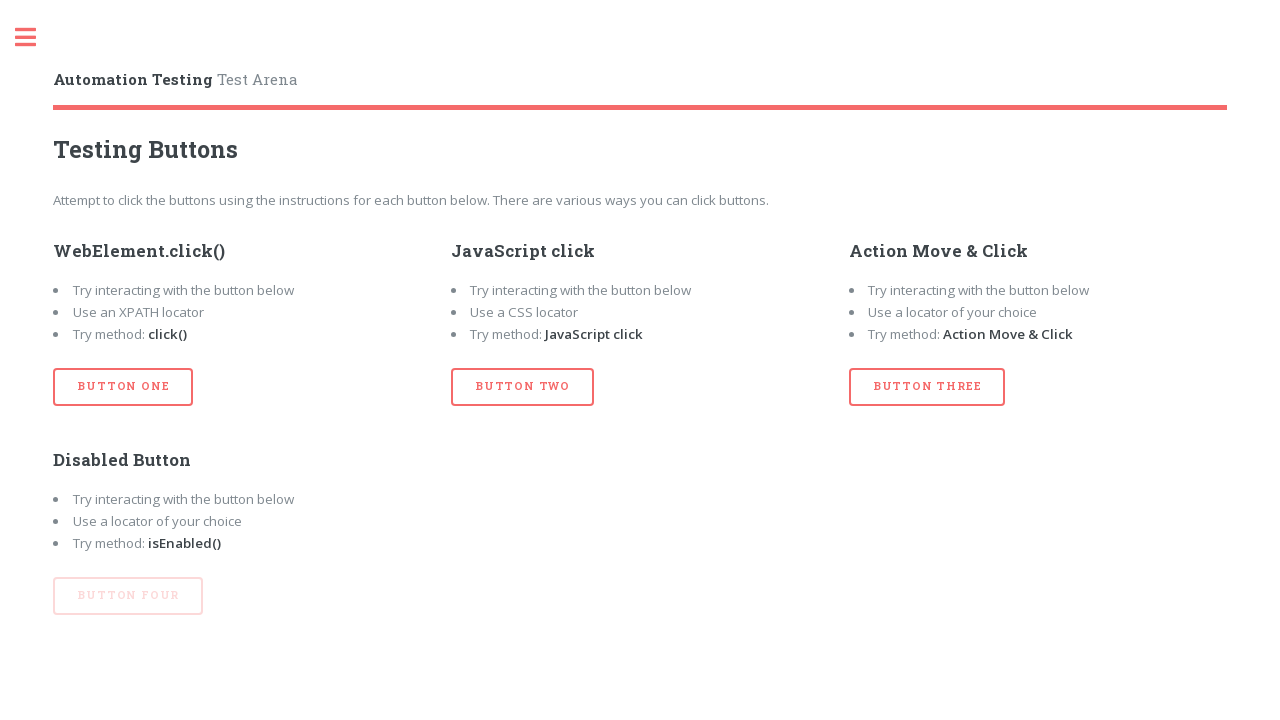